Tests an e-commerce shopping flow by searching for products containing "ber", adding items to cart, proceeding to checkout, applying a promo code, and placing an order.

Starting URL: https://rahulshettyacademy.com/seleniumPractise

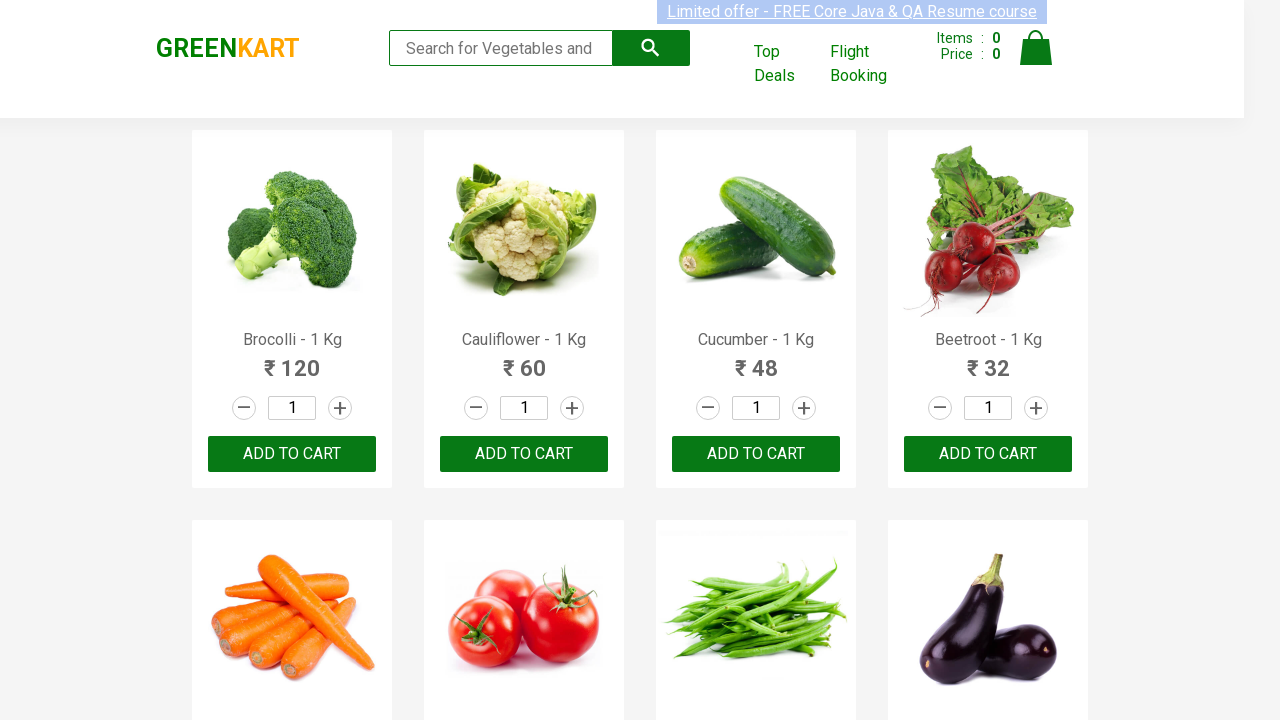

Filled search field with 'ber' on input.search-keyword
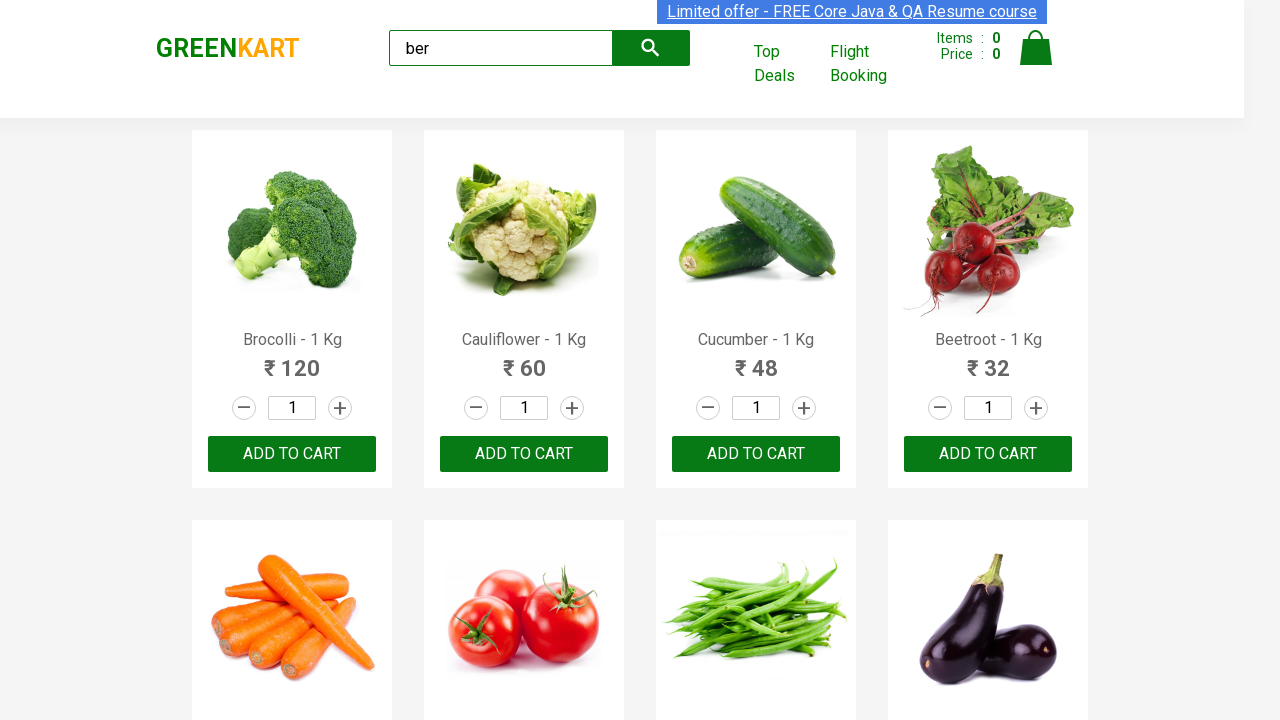

Products containing 'ber' loaded
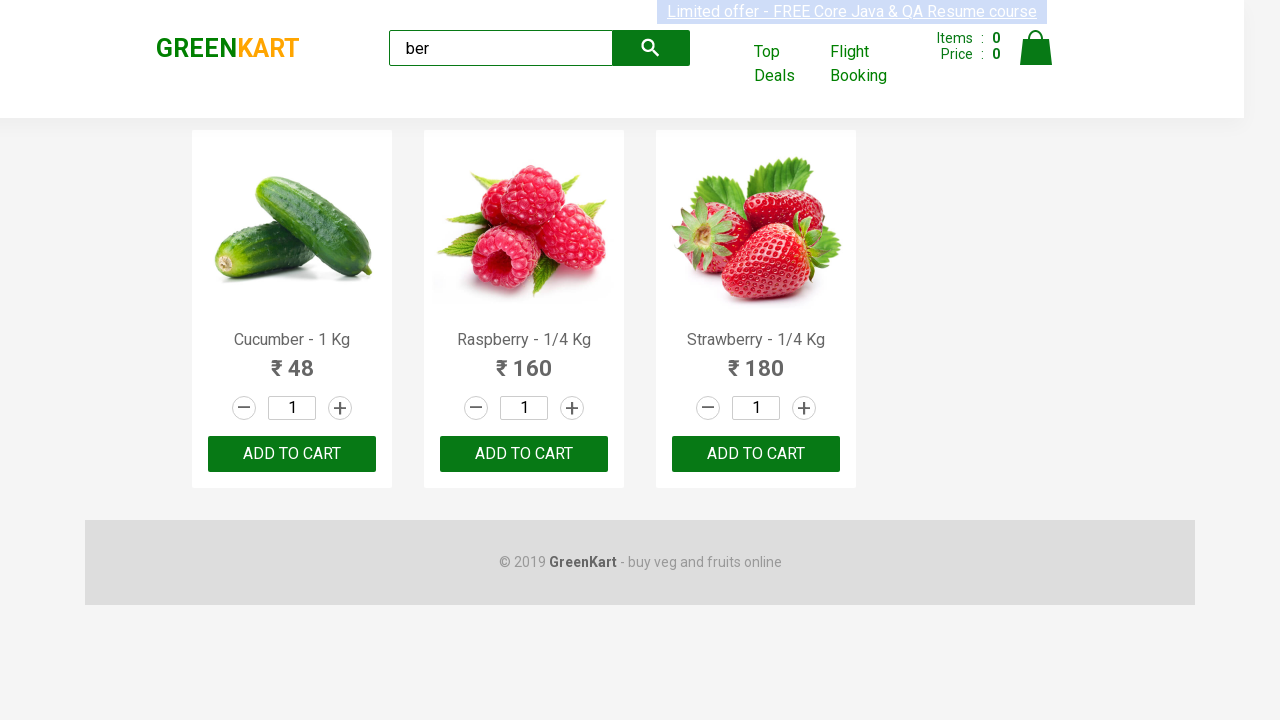

Clicked 'Add to Cart' button for product 1 at (292, 454) on xpath=//div[@class='product-action']/button >> nth=0
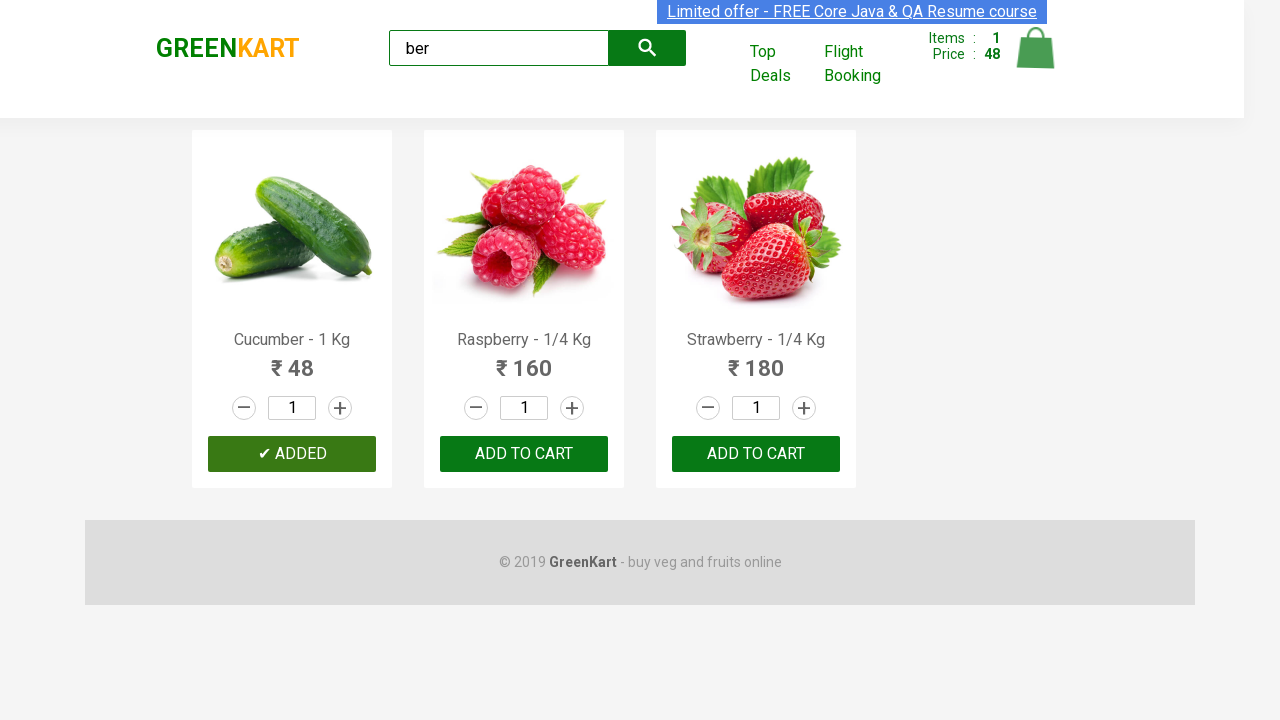

Clicked 'Add to Cart' button for product 2 at (524, 454) on xpath=//div[@class='product-action']/button >> nth=1
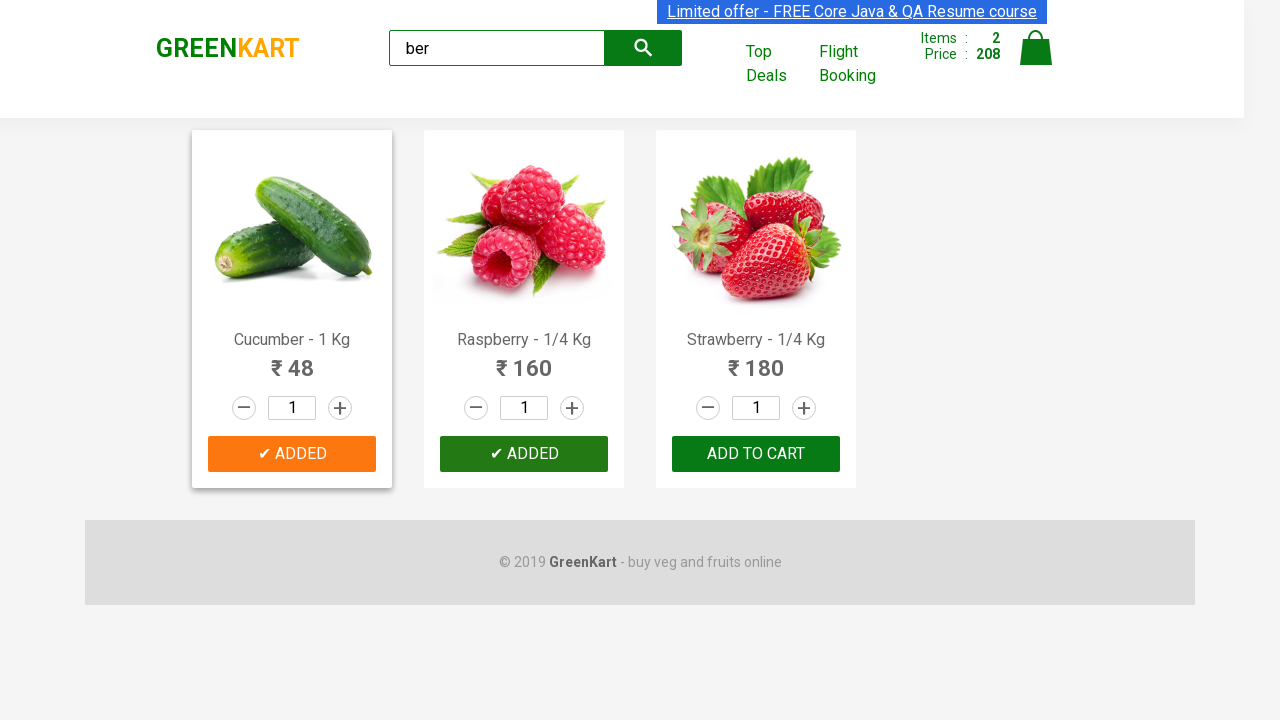

Clicked 'Add to Cart' button for product 3 at (756, 454) on xpath=//div[@class='product-action']/button >> nth=2
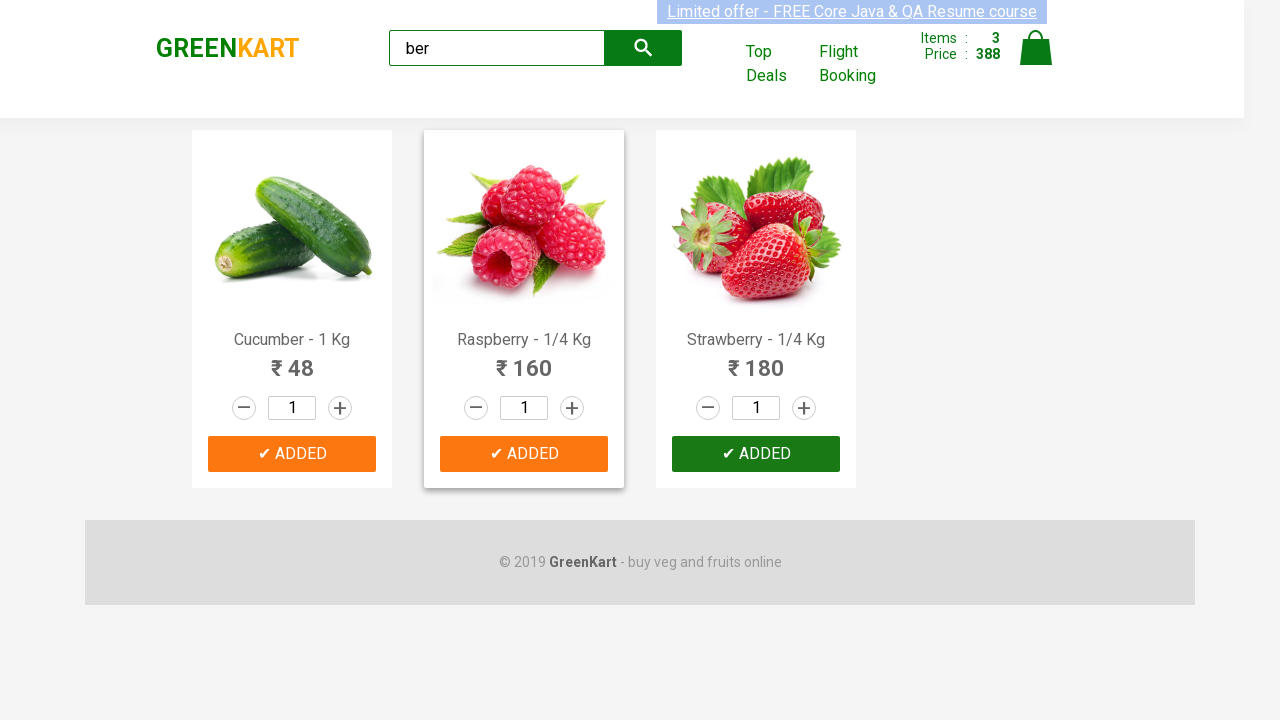

Cart updated after adding products
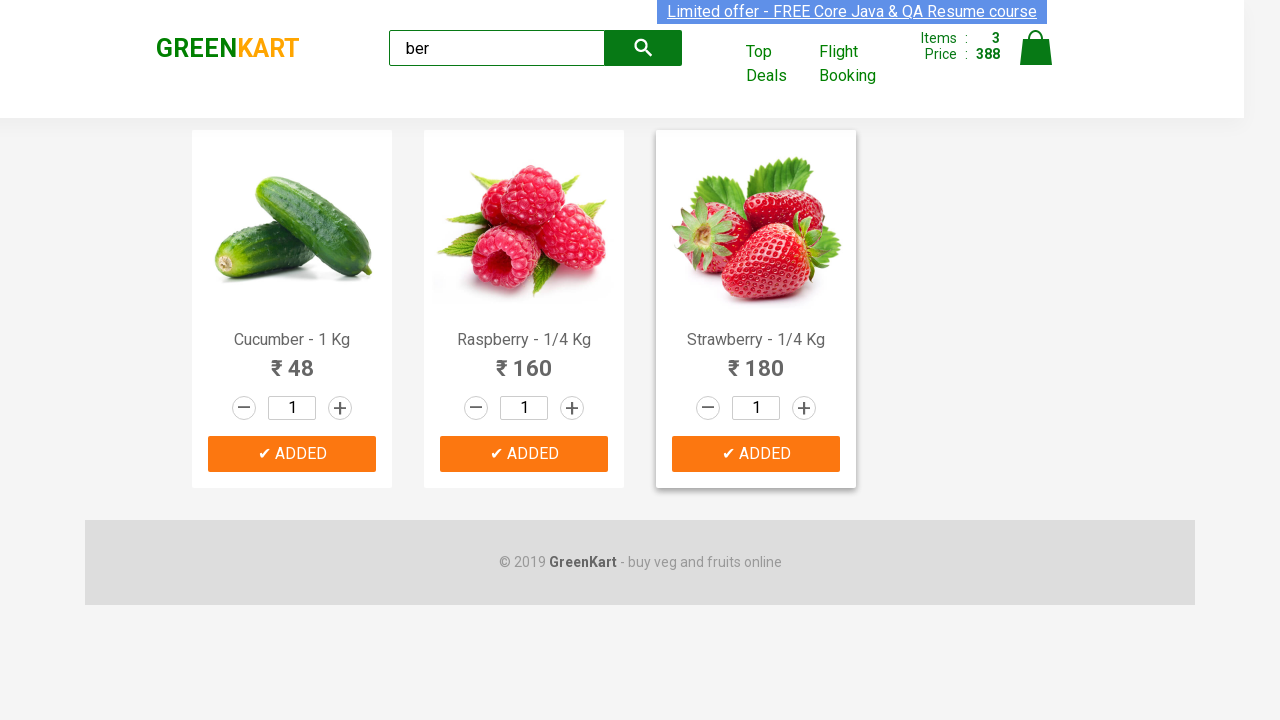

Clicked cart icon to view cart at (1036, 48) on img[alt='Cart']
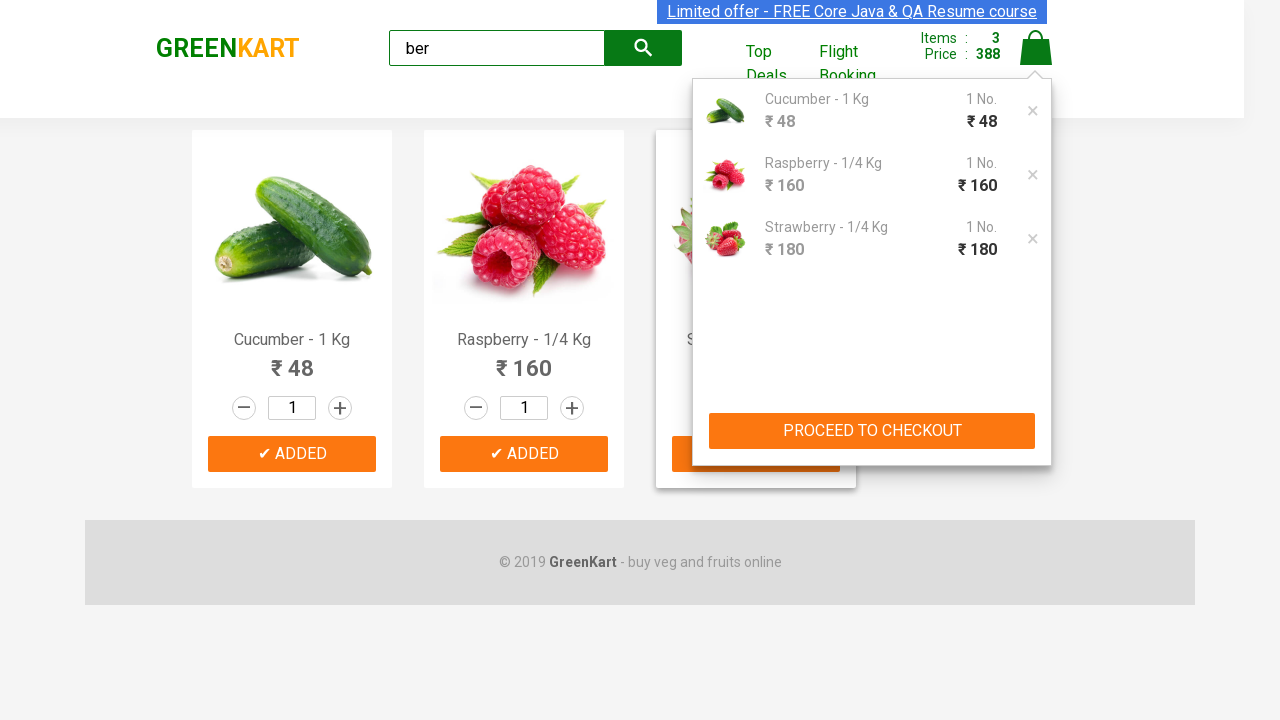

Clicked 'Proceed to Checkout' button at (872, 431) on xpath=//button[text()='PROCEED TO CHECKOUT']
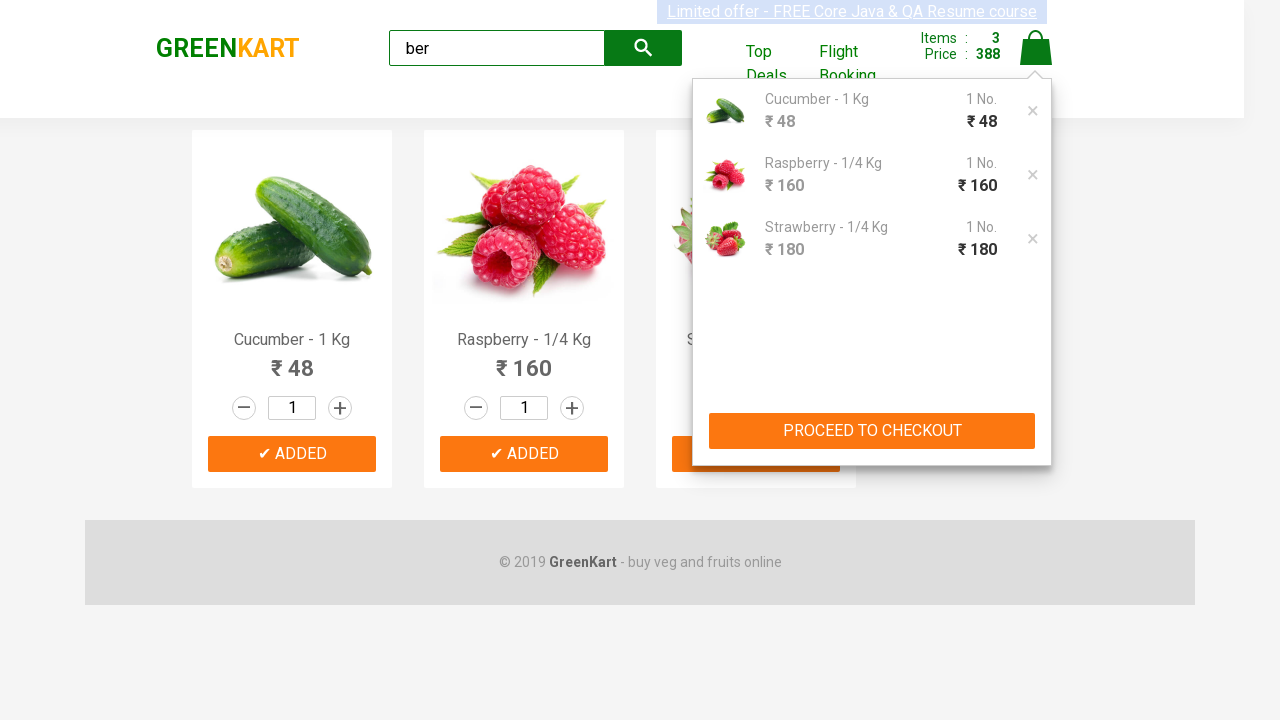

Checkout page loaded with promo code field visible
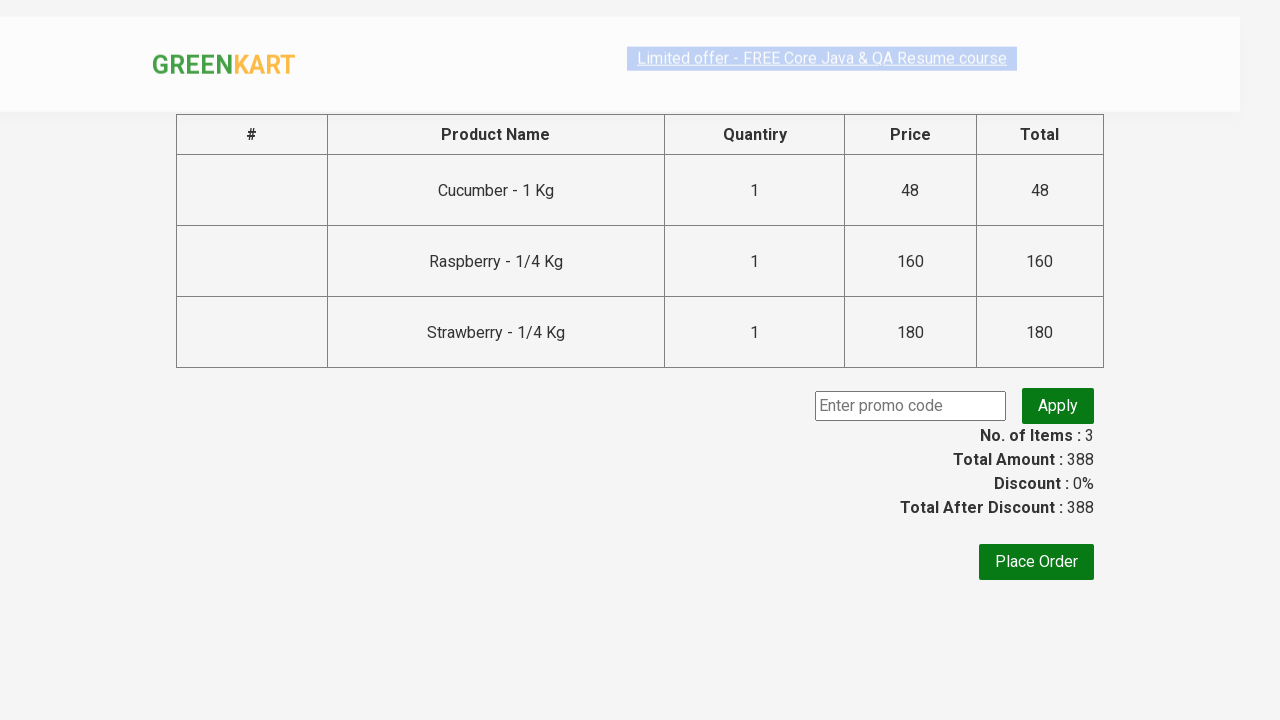

Entered promo code 'rahulshettyacademy' on input.promoCode
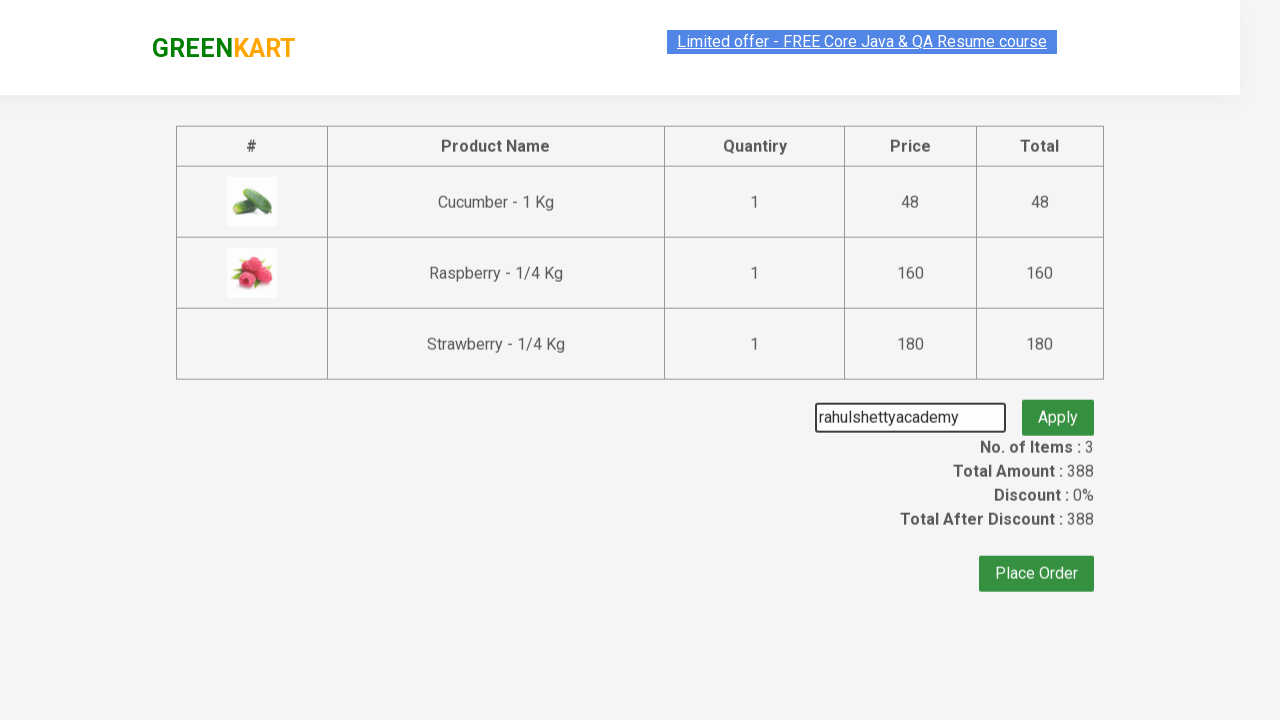

Clicked 'Apply' button to apply promo code at (1058, 406) on xpath=//button[text()='Apply']
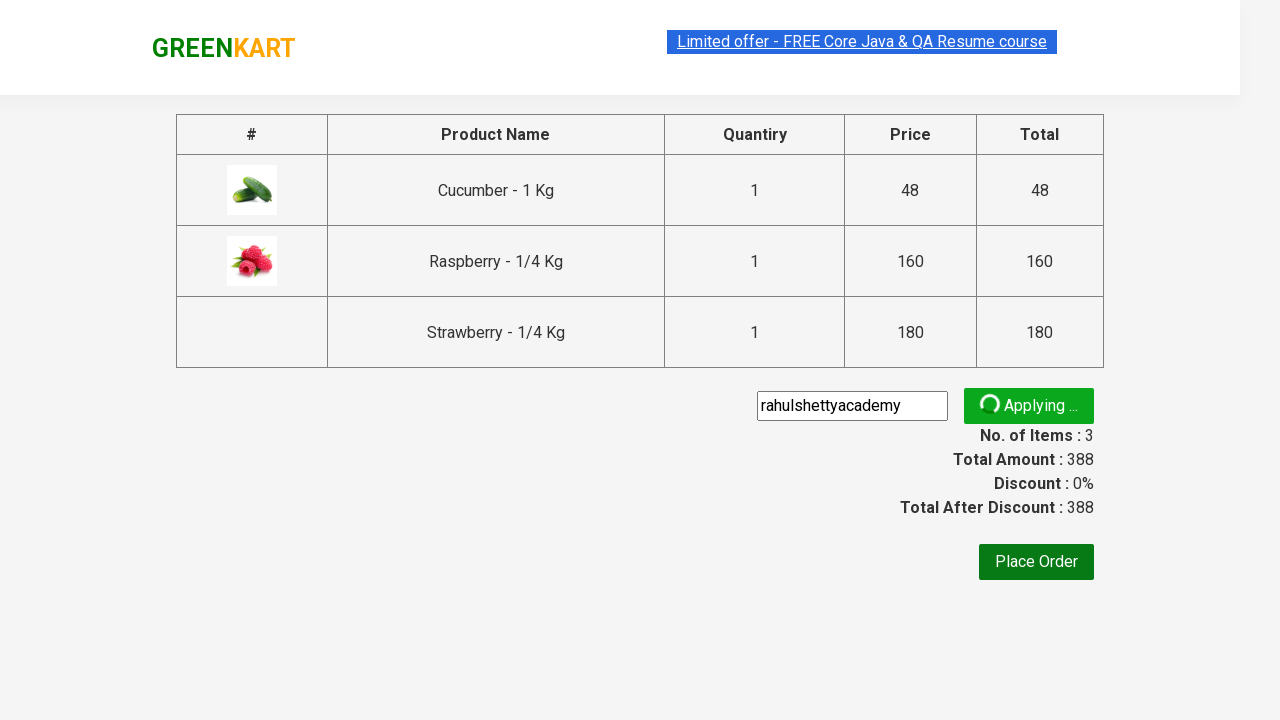

Promo code applied successfully
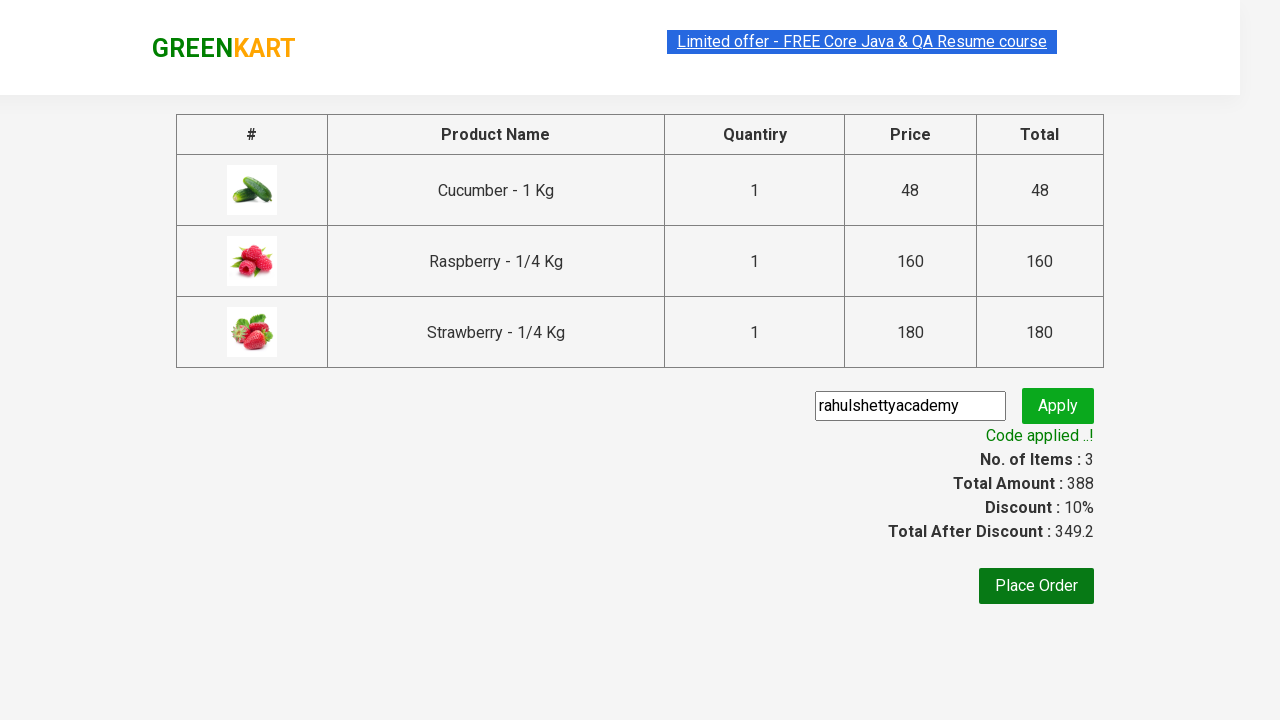

Clicked 'Place Order' button to complete purchase at (1036, 586) on xpath=//button[text()='Place Order']
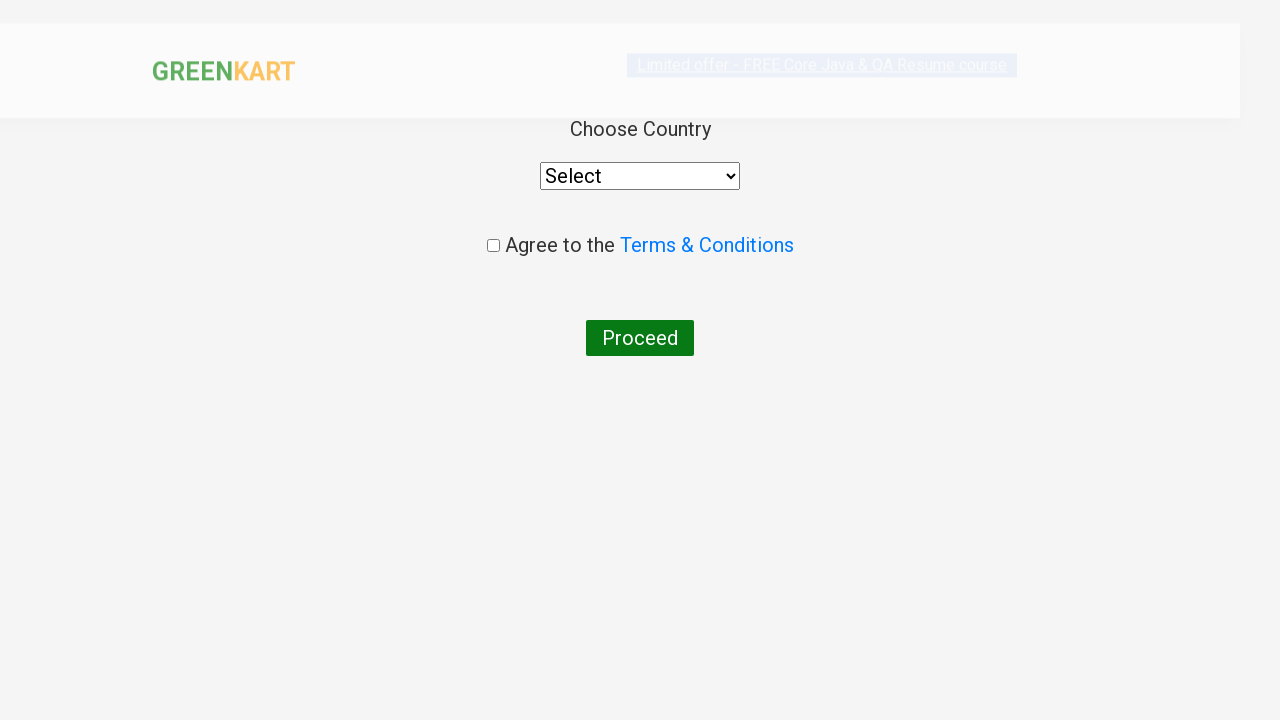

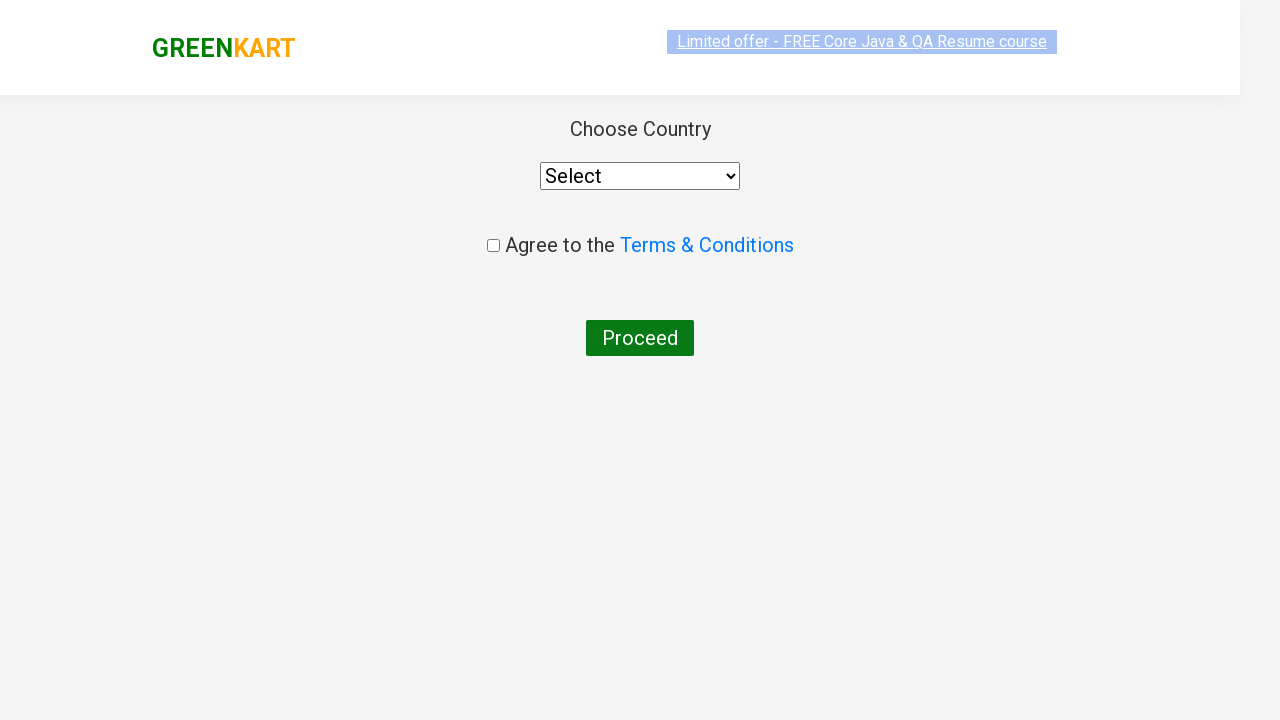